Tests JavaScript alert handling by clicking a button that triggers an alert, accepting the alert, and verifying the result message is displayed on the page.

Starting URL: http://the-internet.herokuapp.com/javascript_alerts

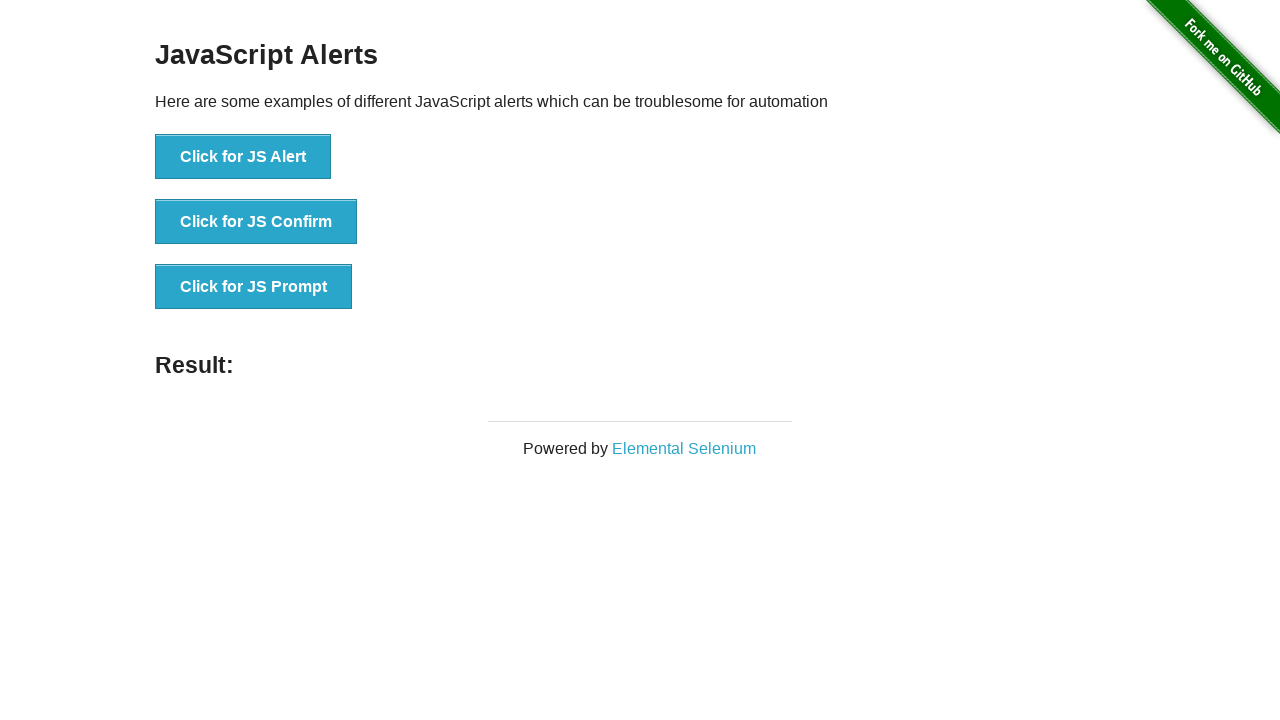

Clicked the first button to trigger JavaScript alert at (243, 157) on ul > li:nth-child(1) > button
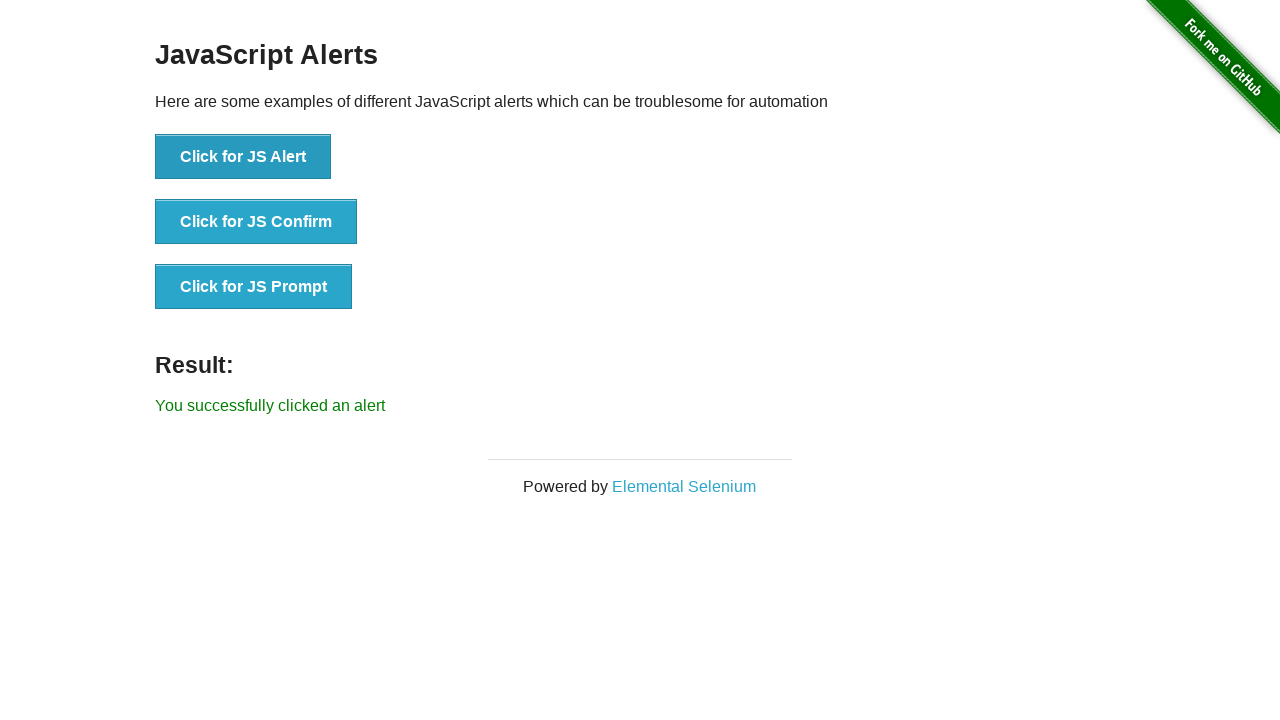

Set up dialog handler to accept alerts
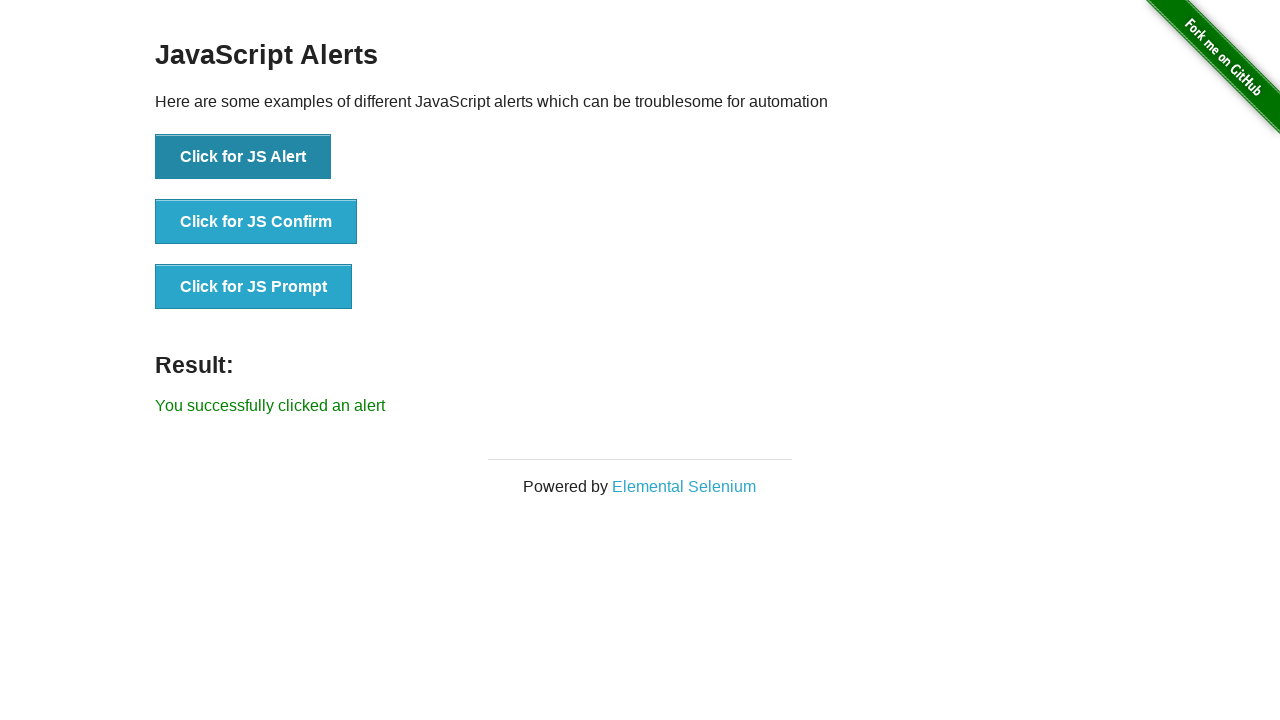

Clicked the first button again to trigger alert with handler ready at (243, 157) on ul > li:nth-child(1) > button
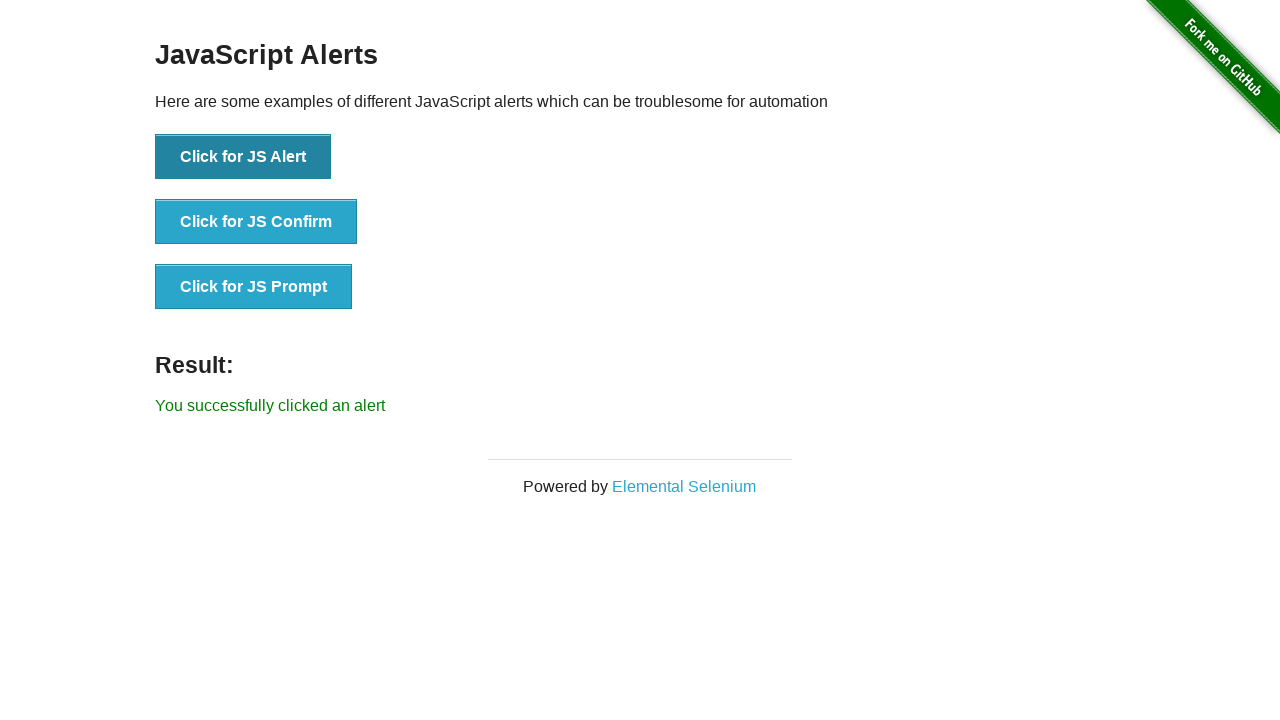

Result message element loaded on page
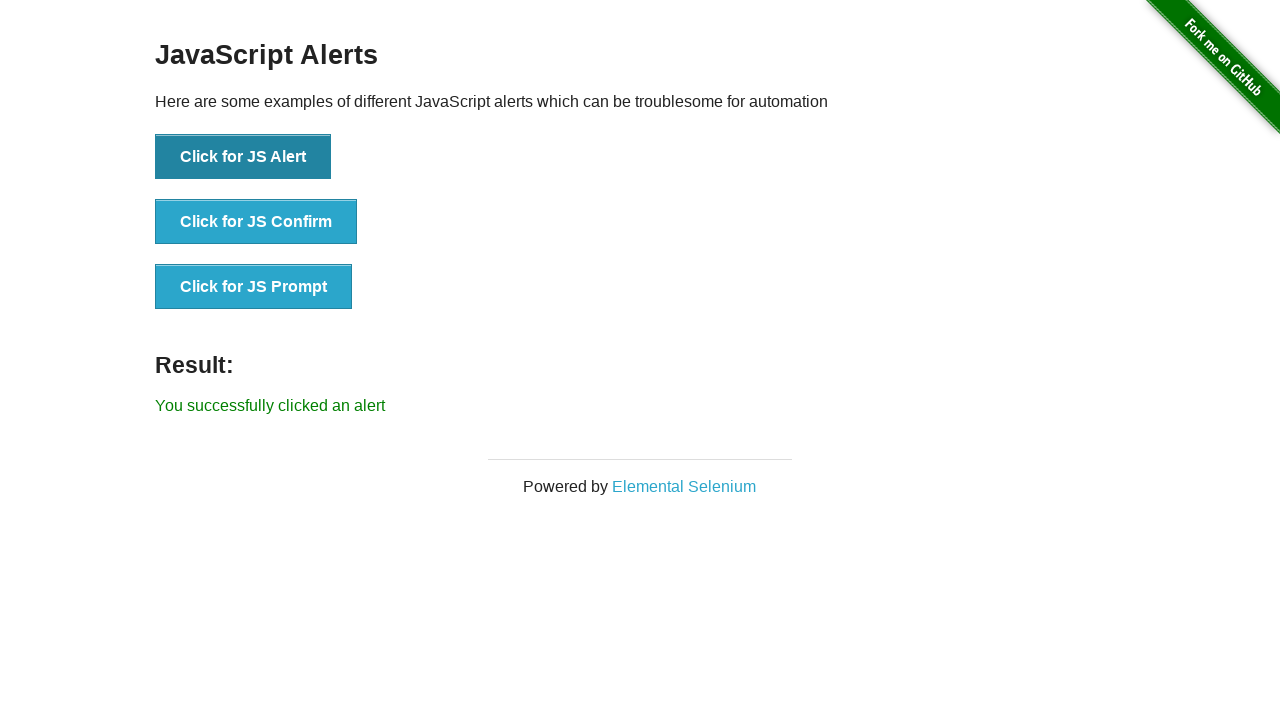

Retrieved result message text content
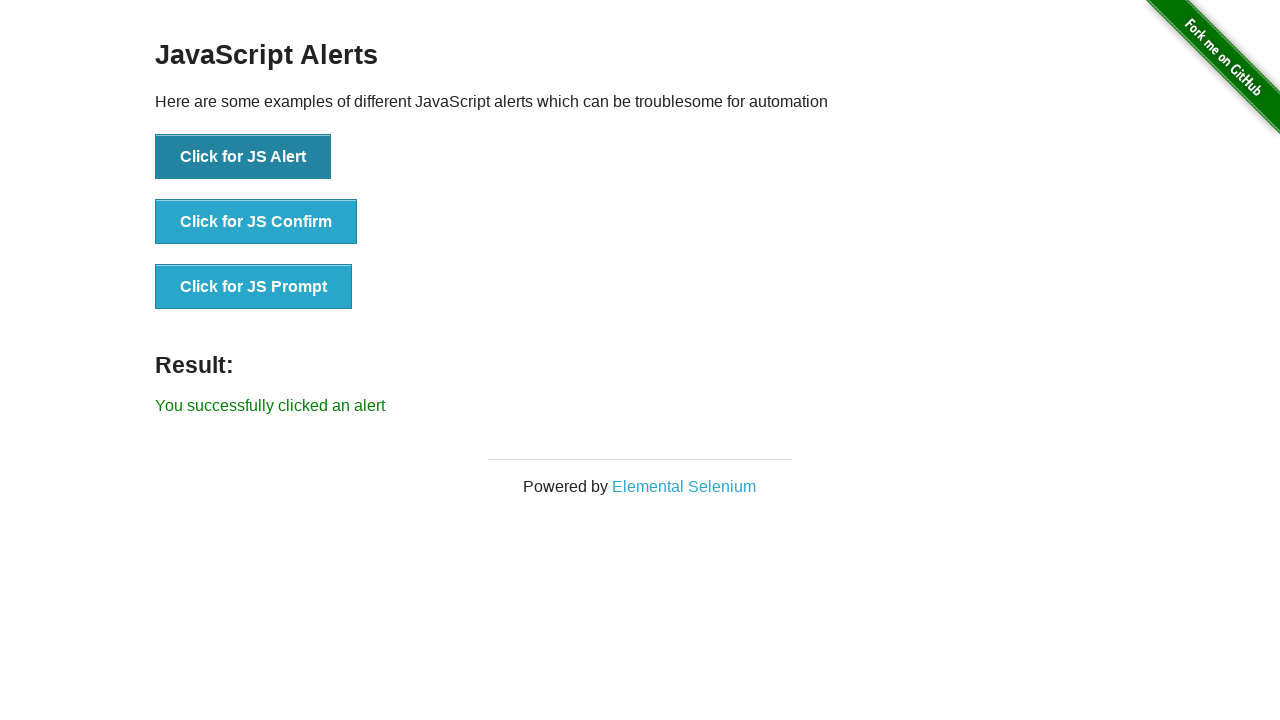

Verified result message equals 'You successfully clicked an alert'
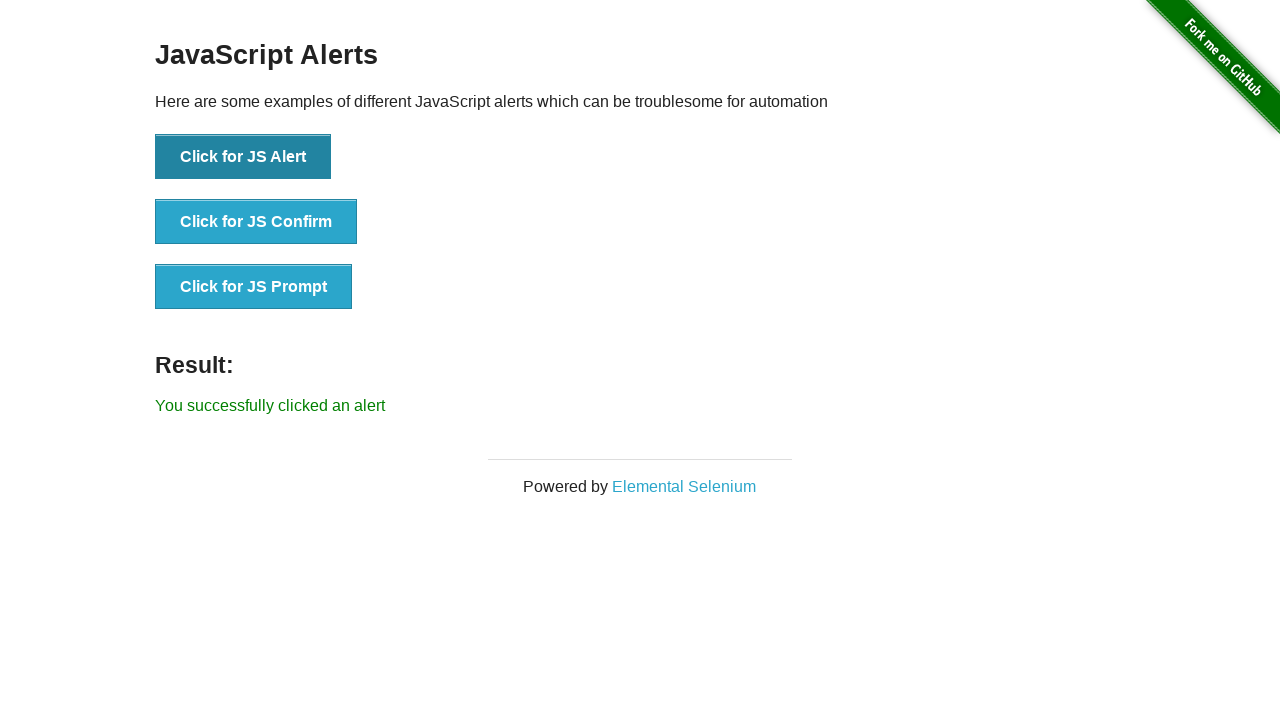

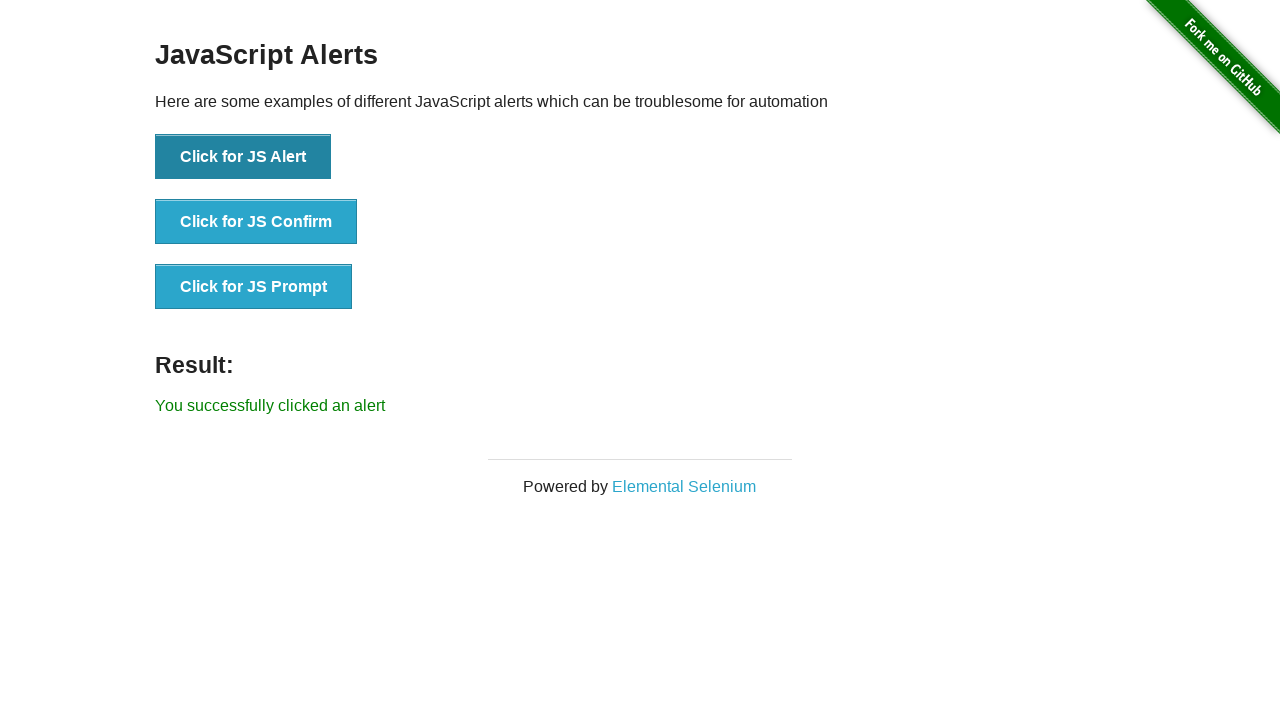